Tests dropdown functionality by verifying available options and selecting different values from the dropdown menu

Starting URL: http://the-internet.herokuapp.com/dropdown

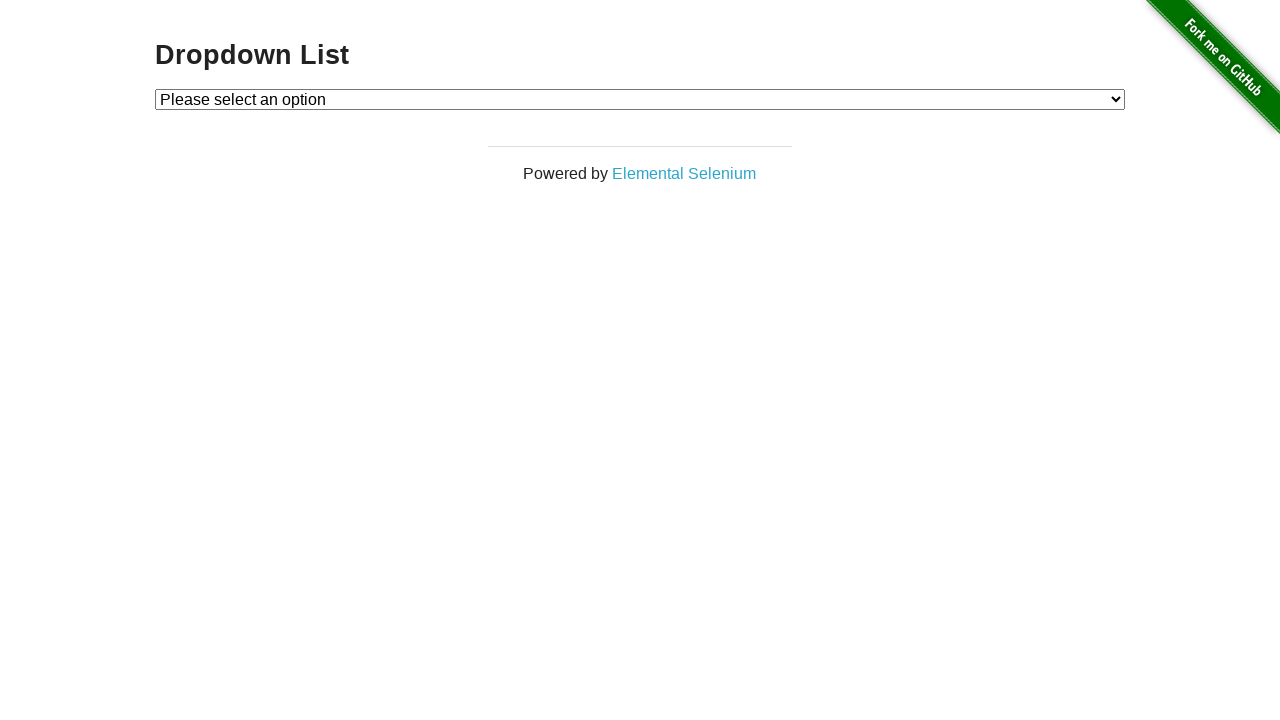

Located dropdown element with id 'dropdown'
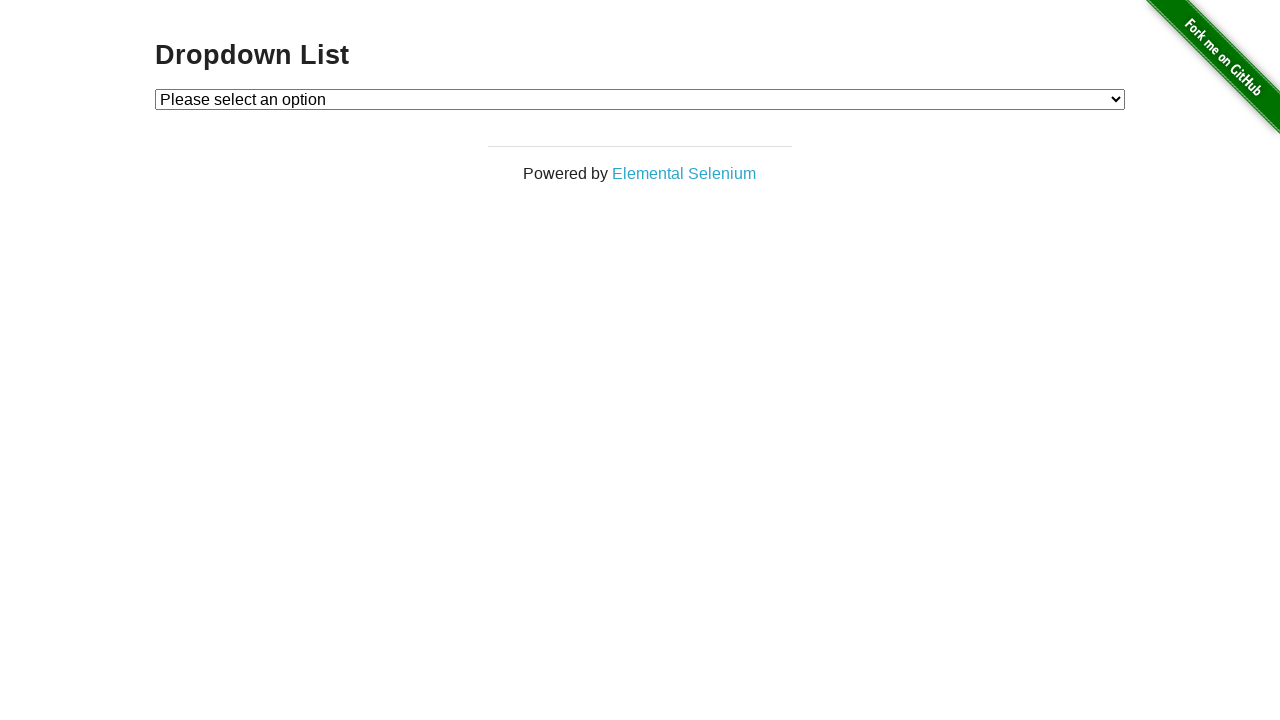

Retrieved all dropdown option text contents
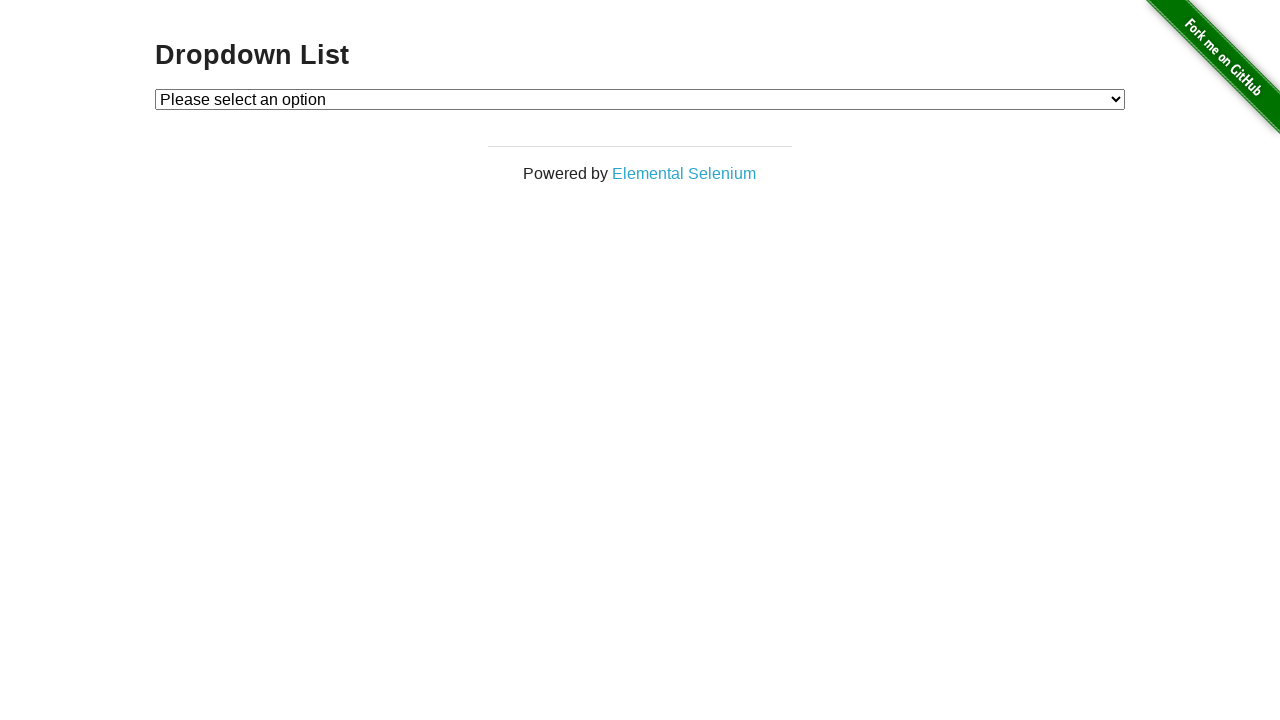

Verified dropdown contains expected options: 'Please select an option', 'Option 1', 'Option 2'
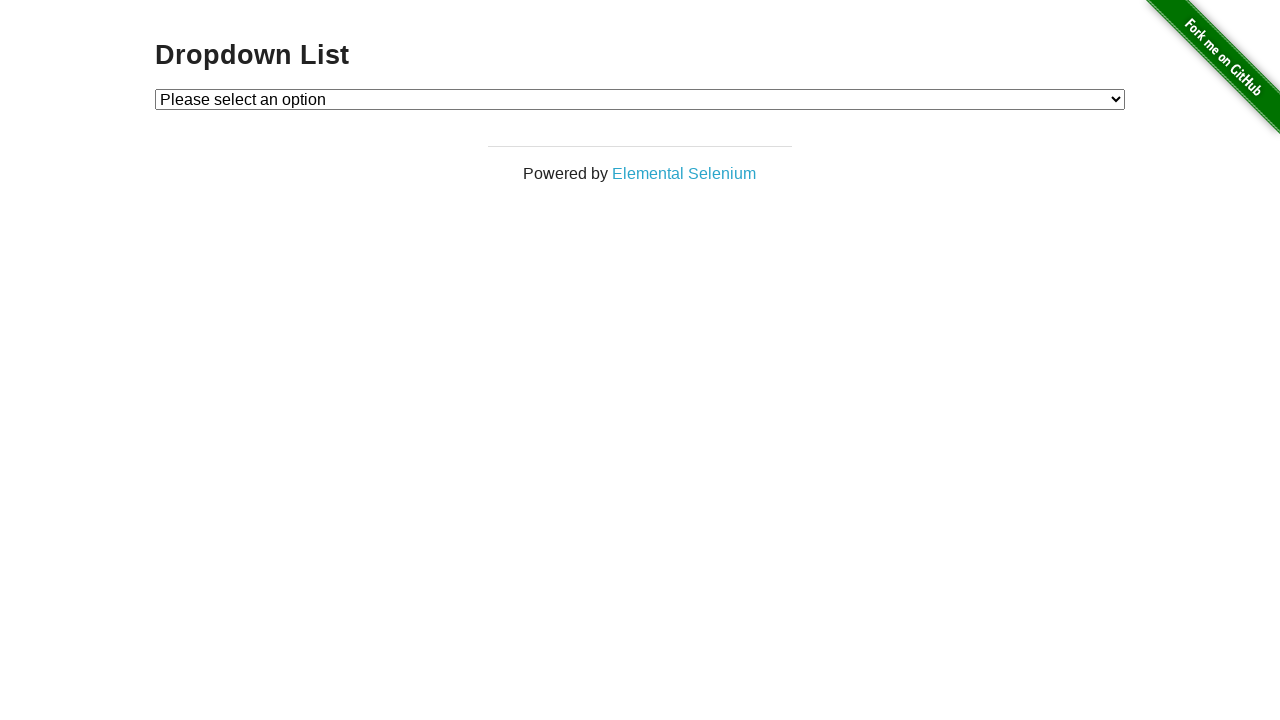

Verified initial dropdown selection is empty
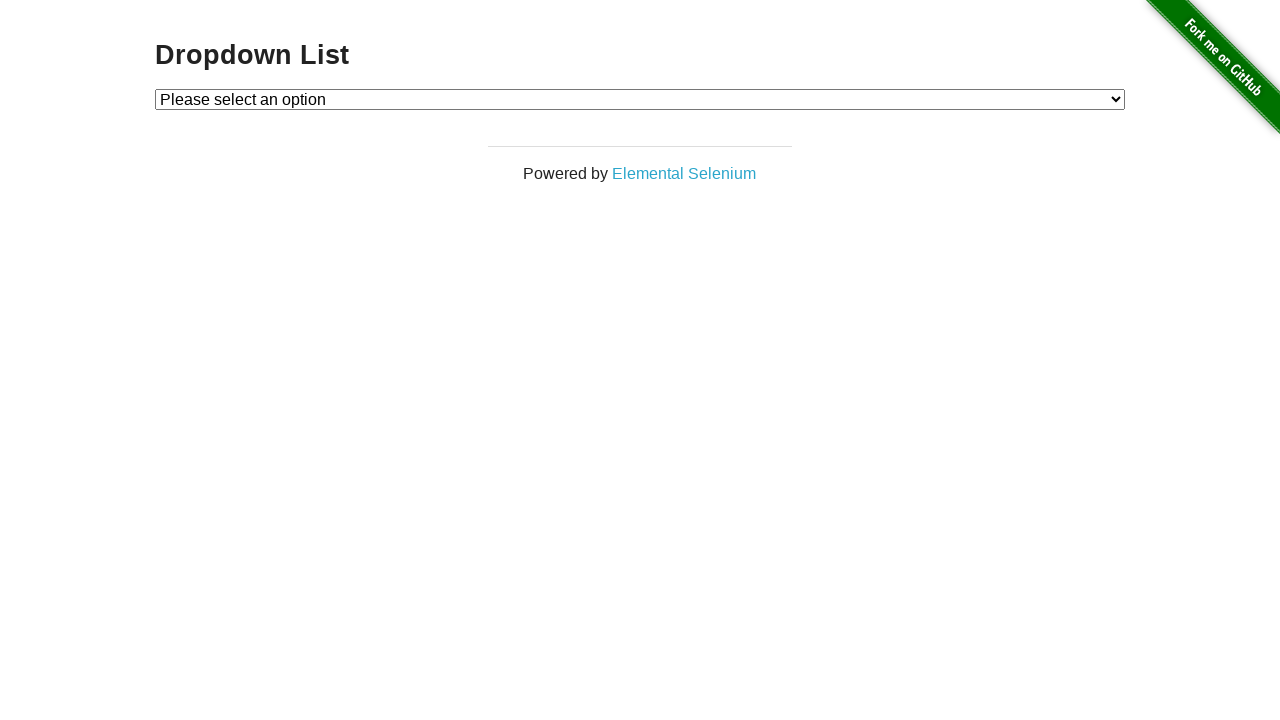

Selected Option 1 from dropdown by value '1' on #dropdown
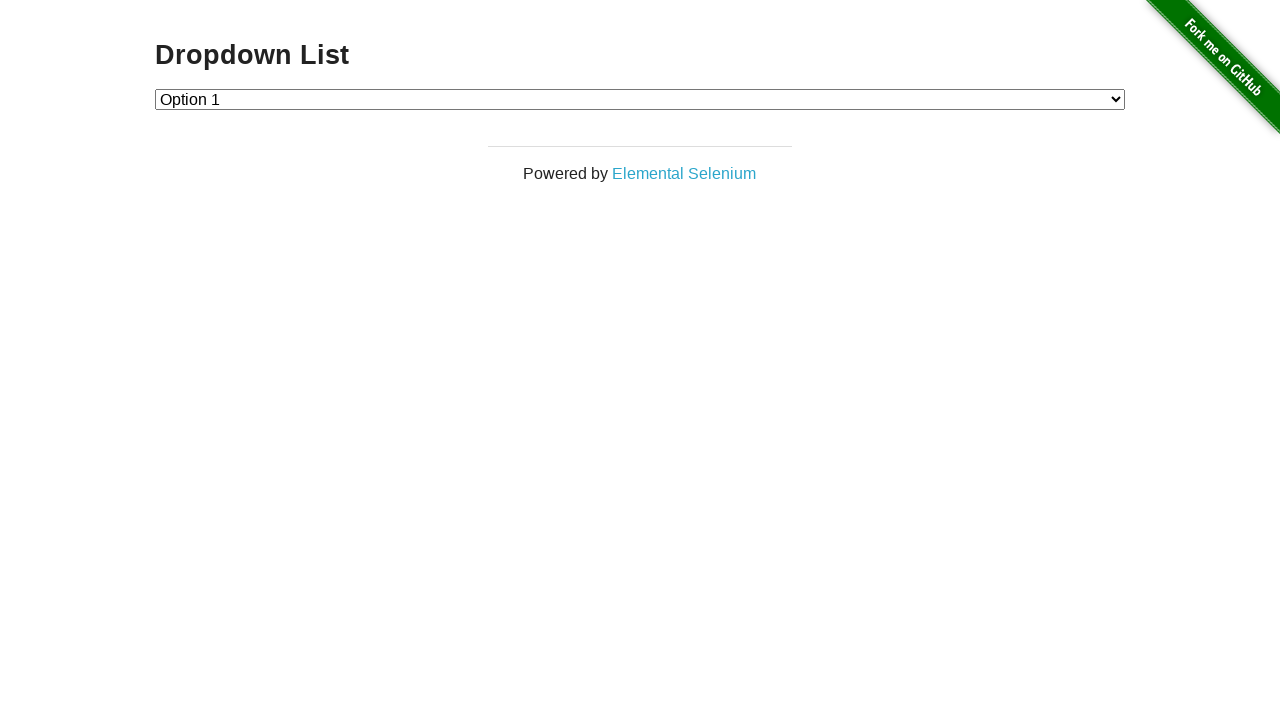

Verified Option 1 is selected (value '1')
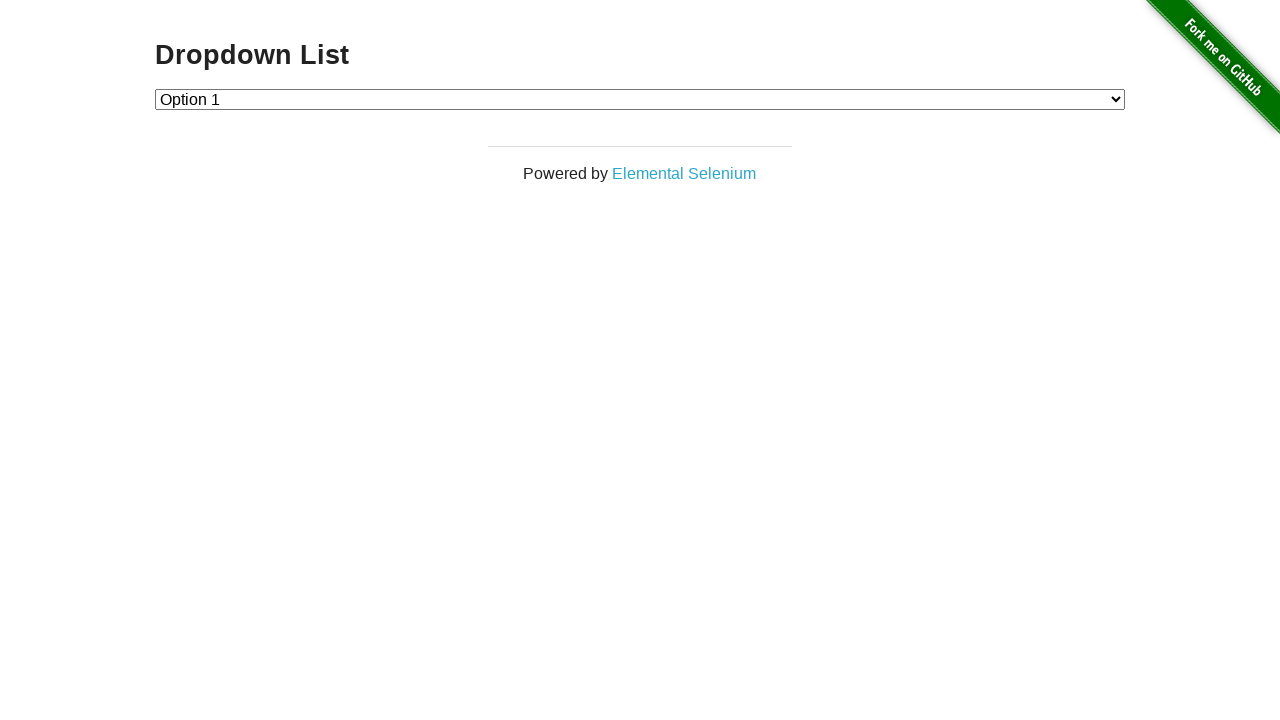

Selected Option 2 from dropdown by value '2' on #dropdown
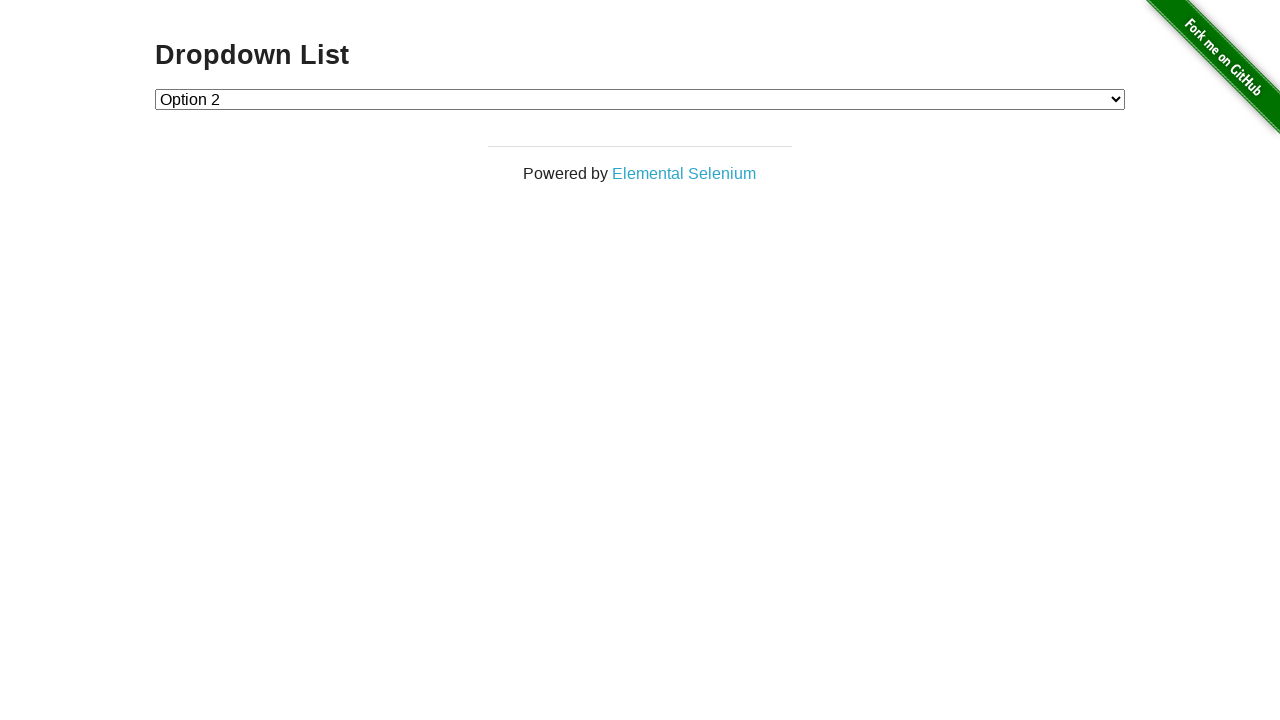

Verified Option 2 is selected (value '2')
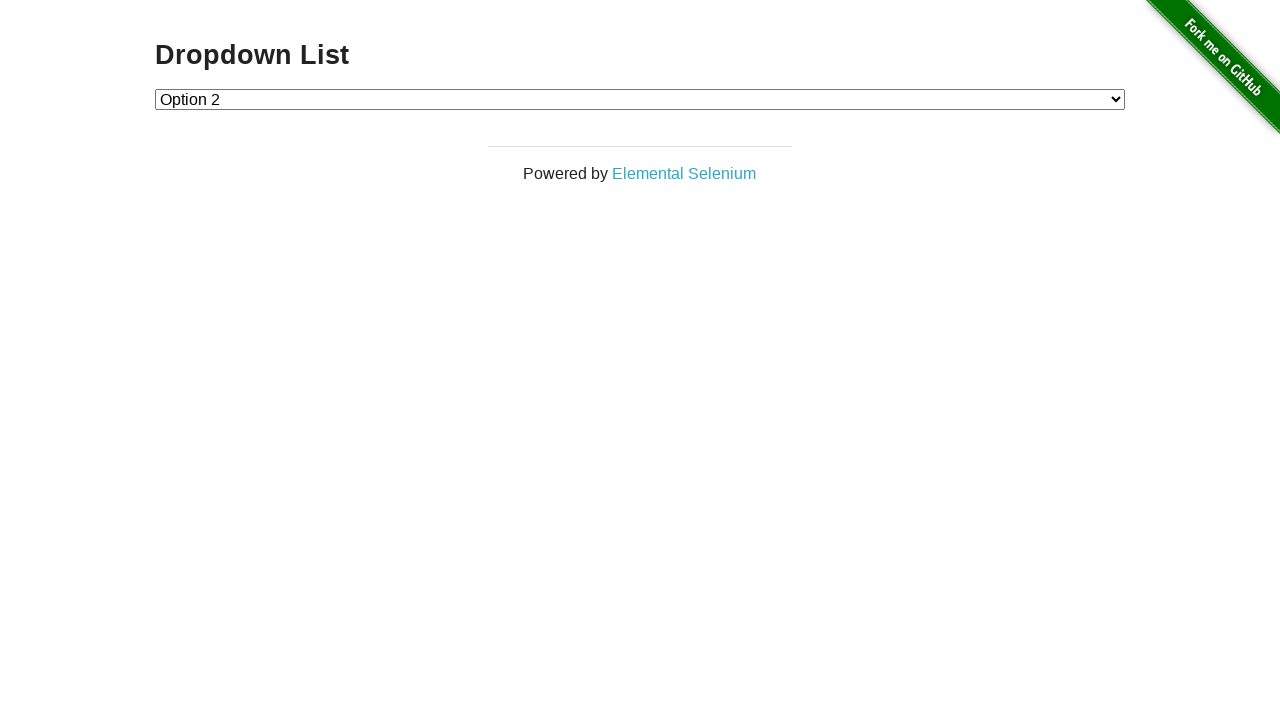

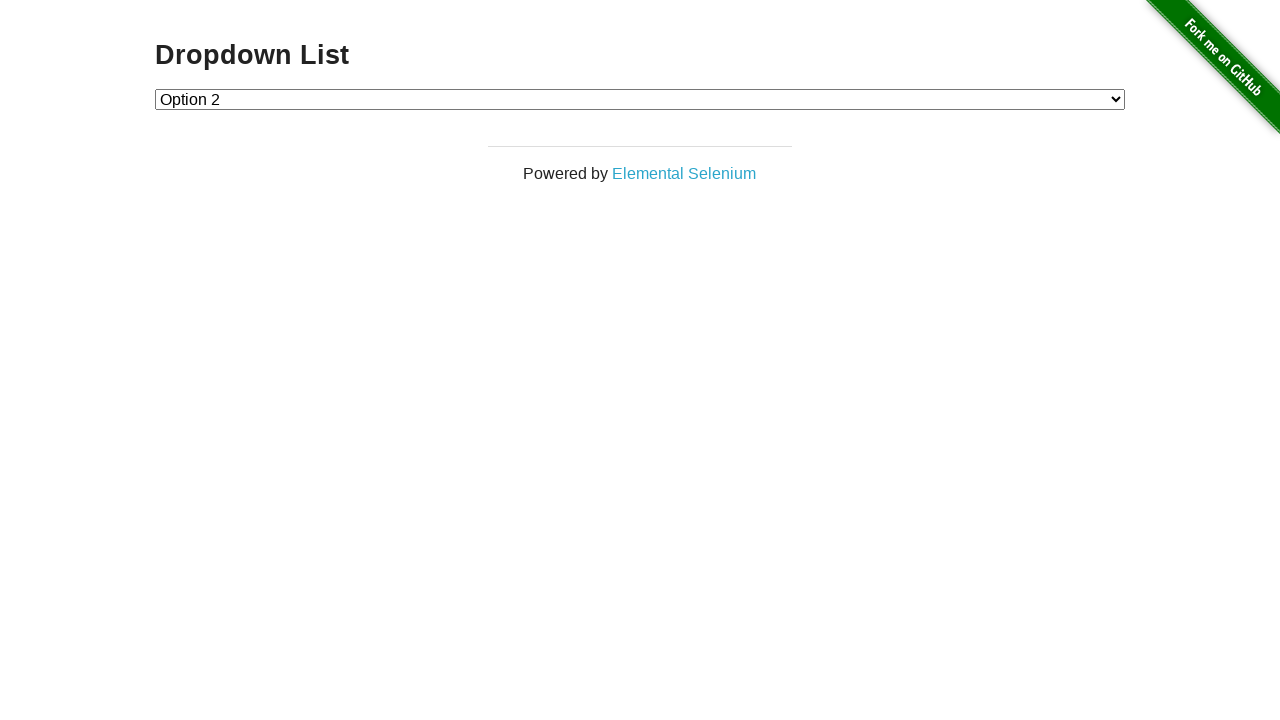